Tests a simple form submission by entering a name "Вася" (Vasya) into a name field and clicking the submit button

Starting URL: https://lm.skillbox.cc/qa_tester/module01/

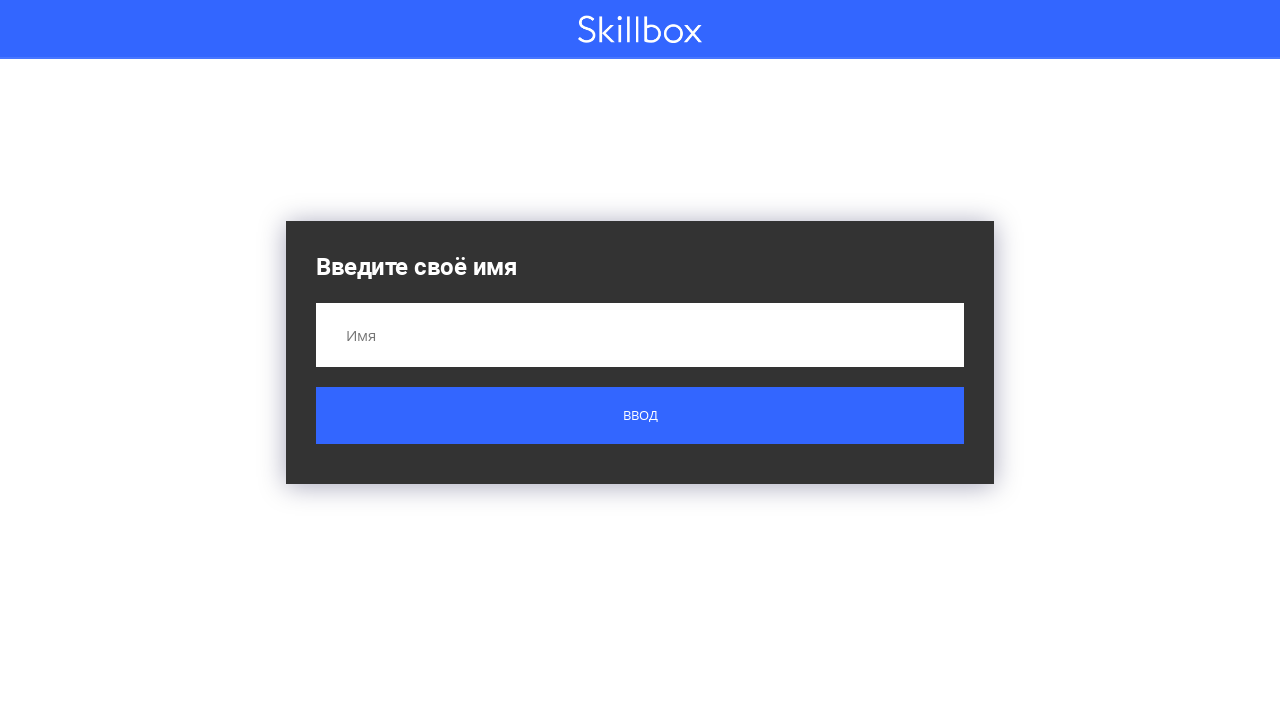

Filled name field with 'Вася' (Vasya) on input[name='name']
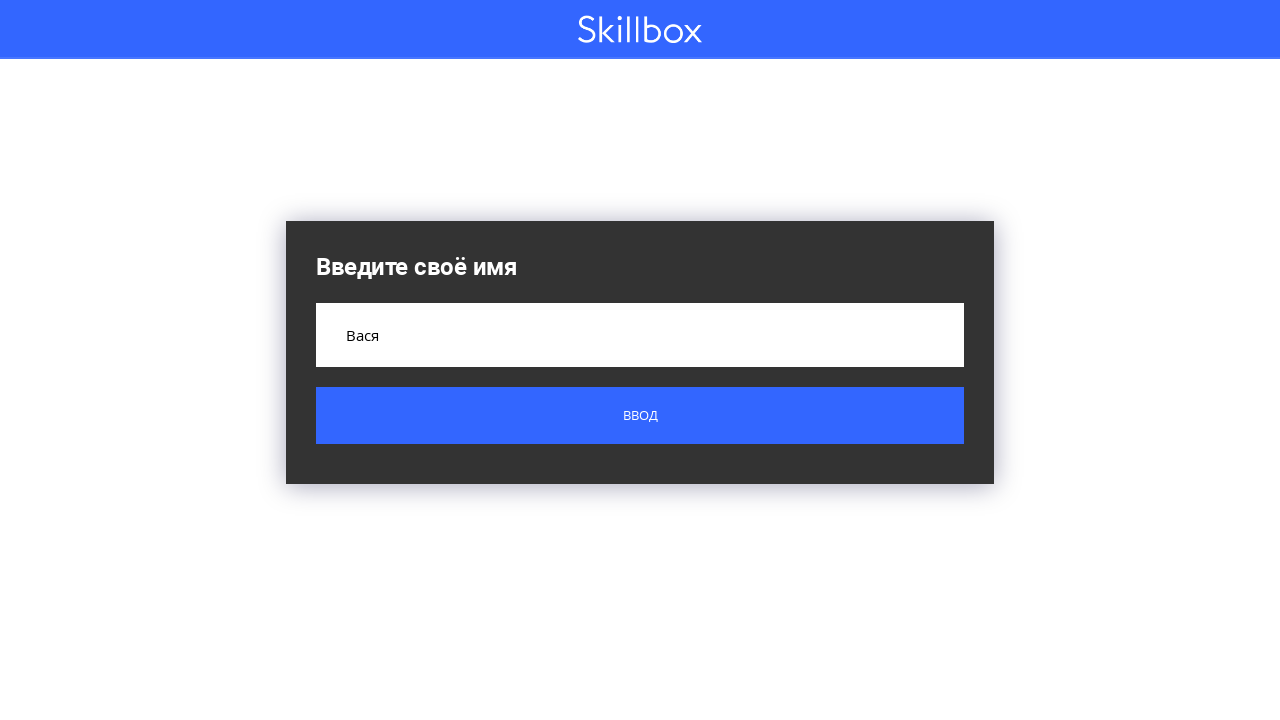

Clicked submit button at (640, 416) on .custom-form__button
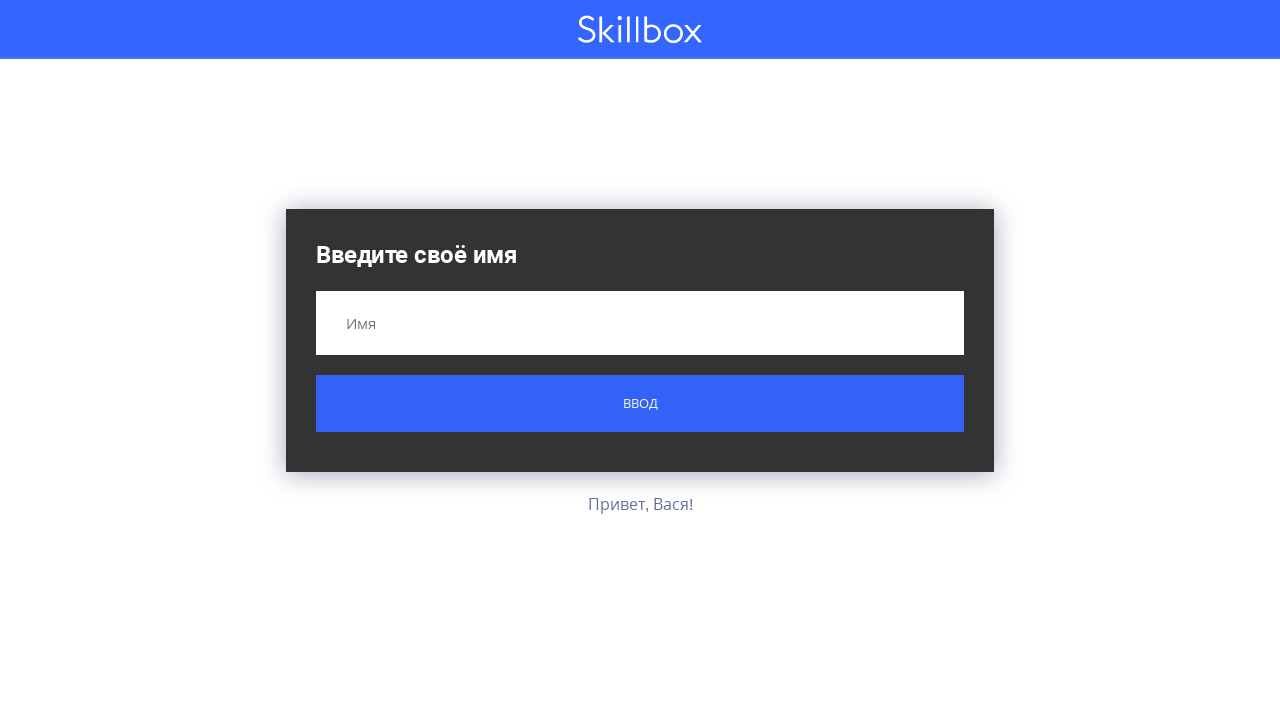

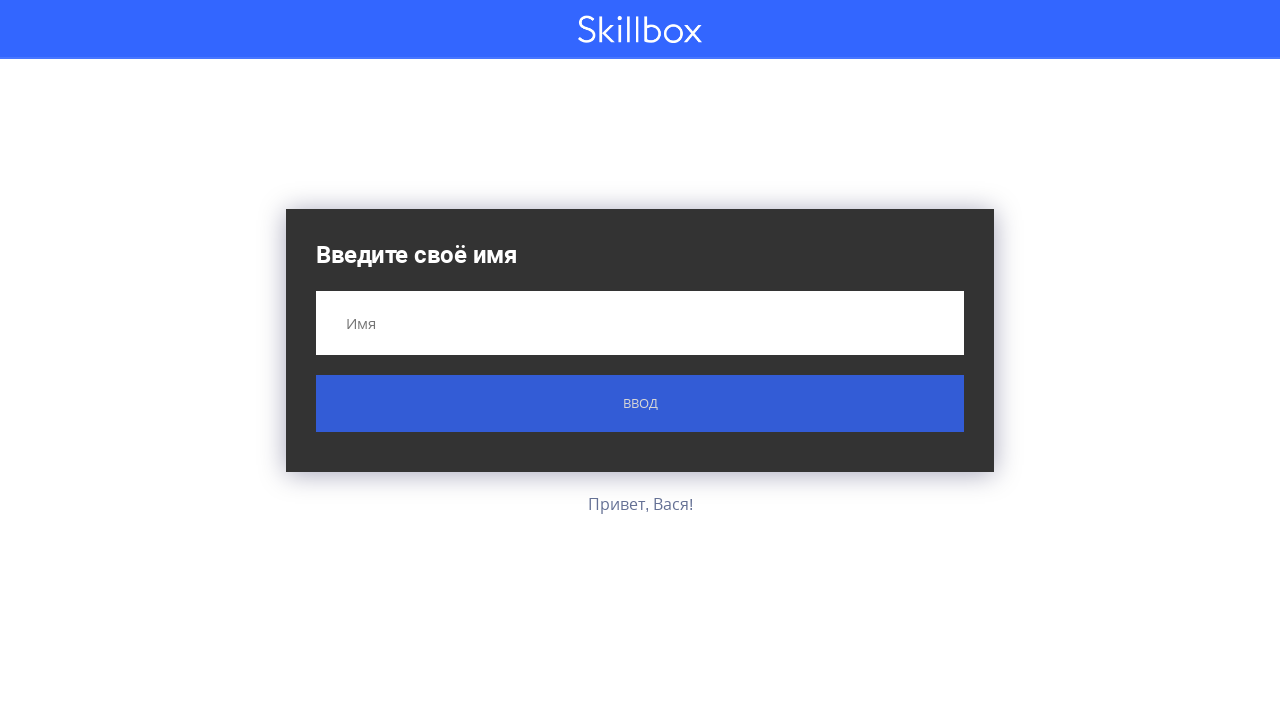